Gets a value from an image attribute, calculates a result, fills the answer, selects checkboxes, and submits

Starting URL: http://suninjuly.github.io/get_attribute.html

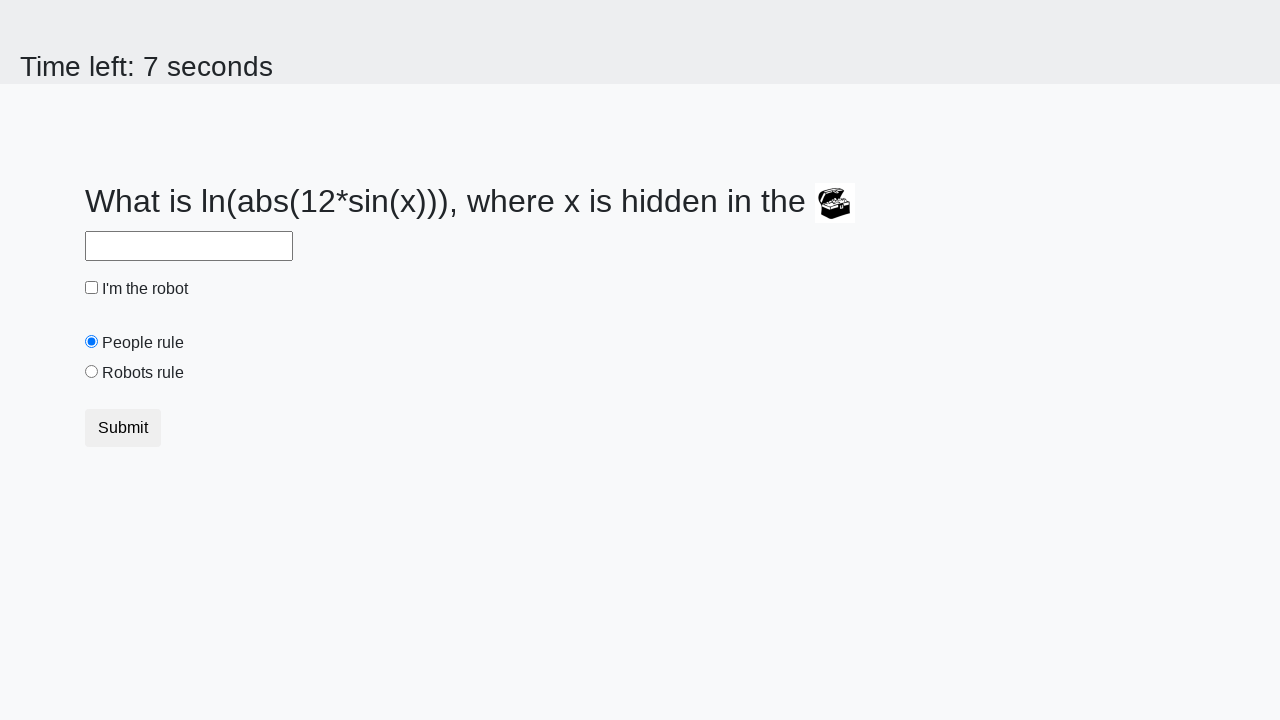

Located the treasure chest image element
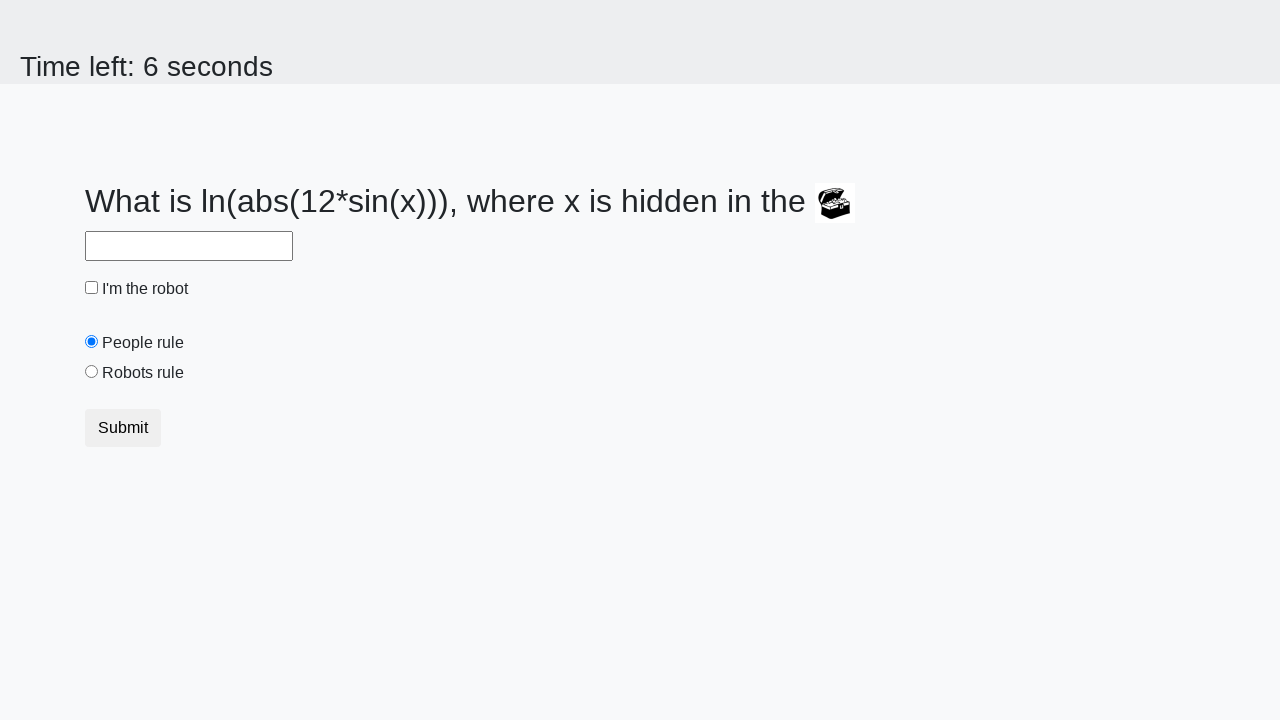

Retrieved valuex attribute from image: 423
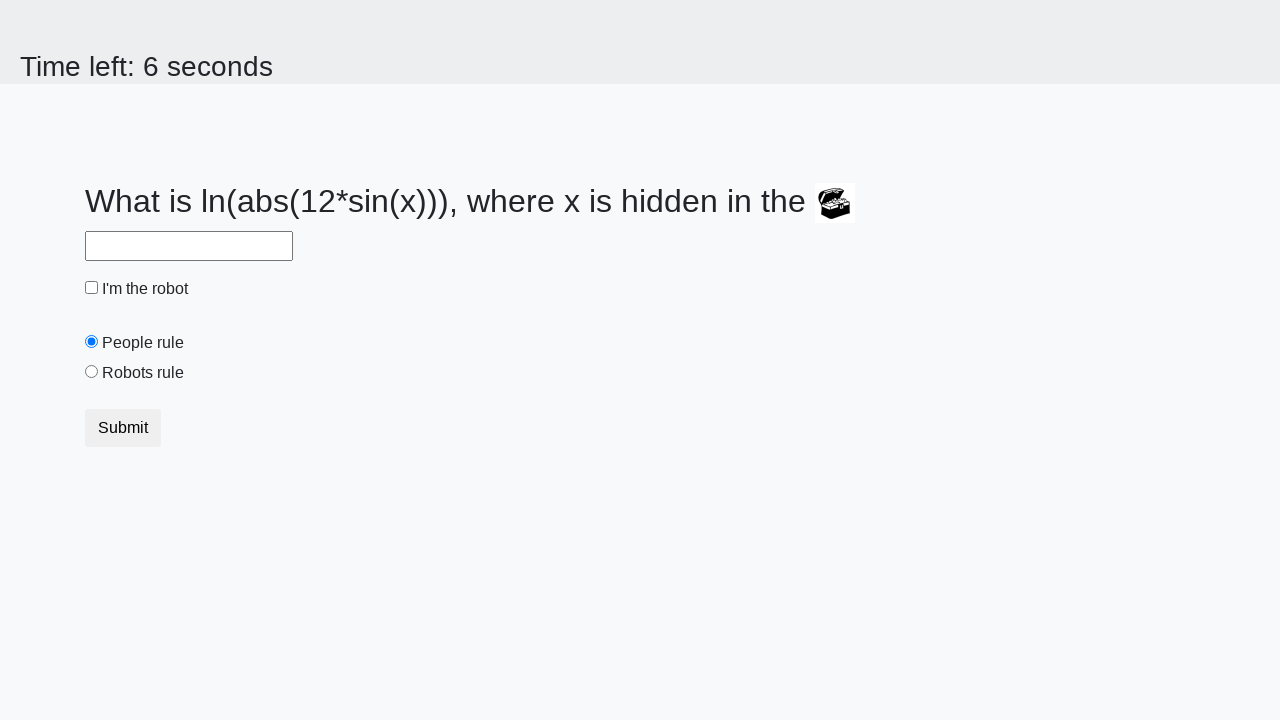

Calculated result: 2.377226125495182
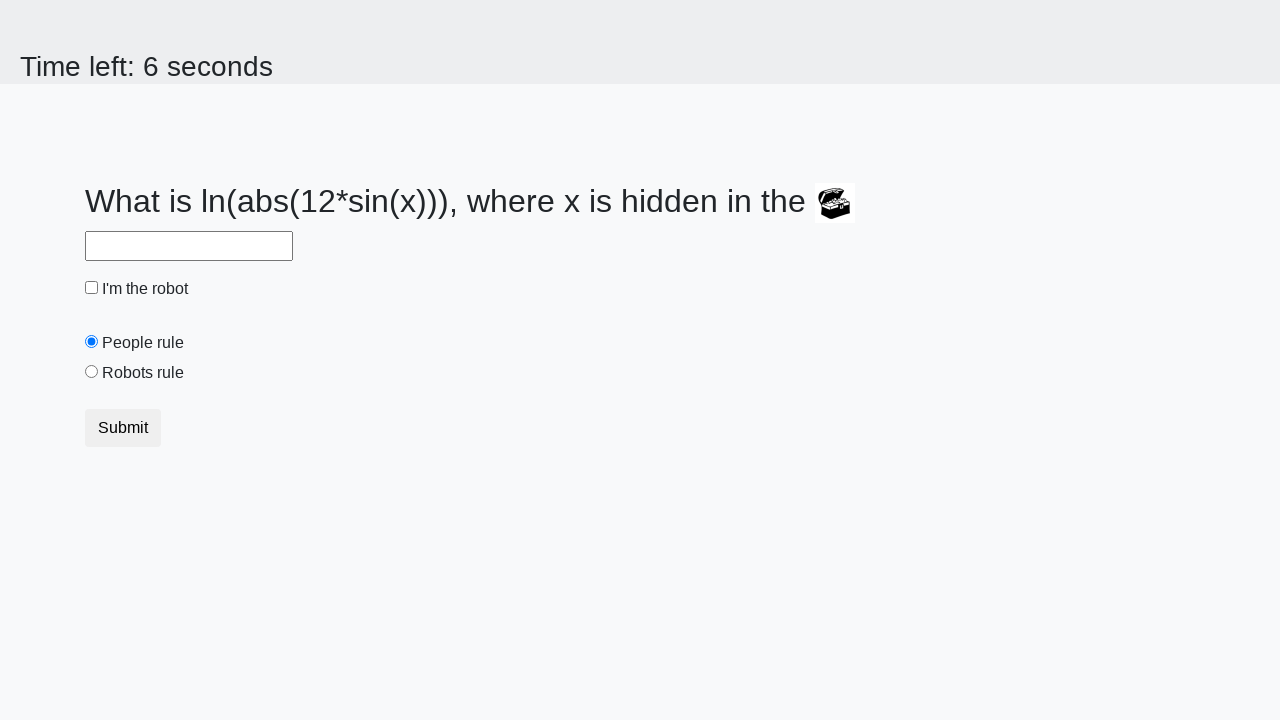

Filled answer field with calculated value: 2.377226125495182 on #answer
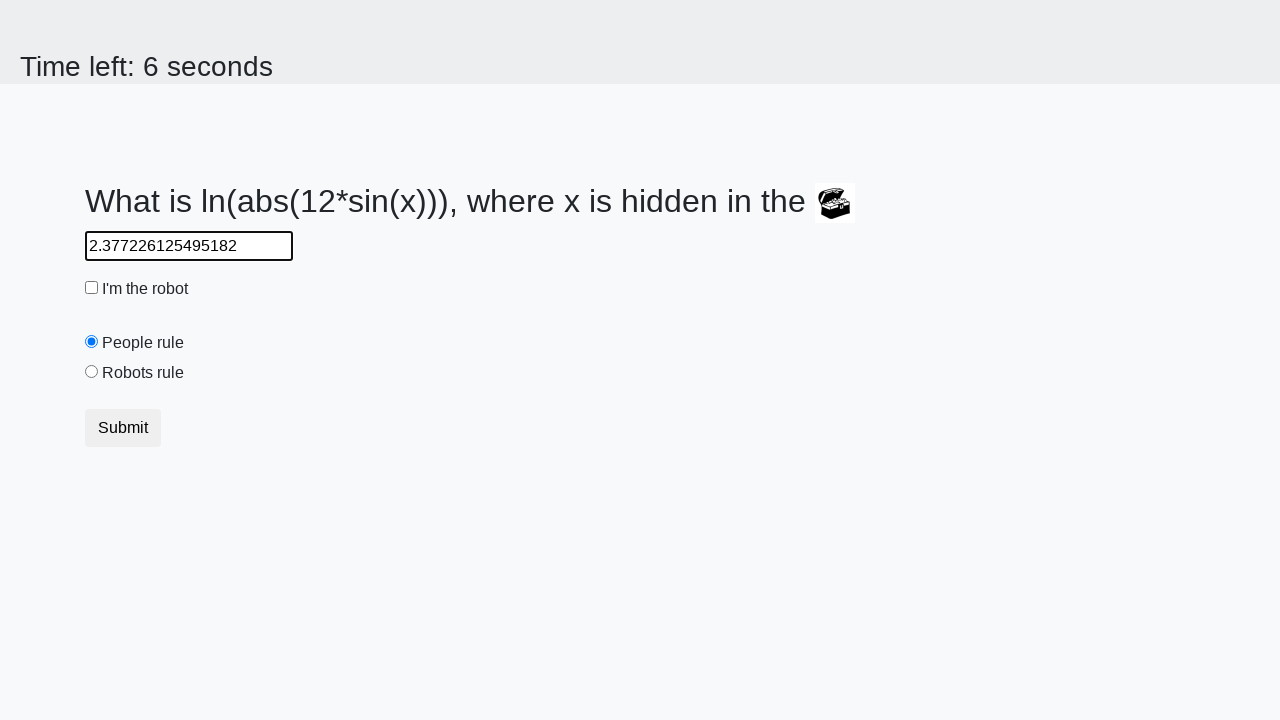

Clicked robot checkbox at (92, 288) on #robotCheckbox
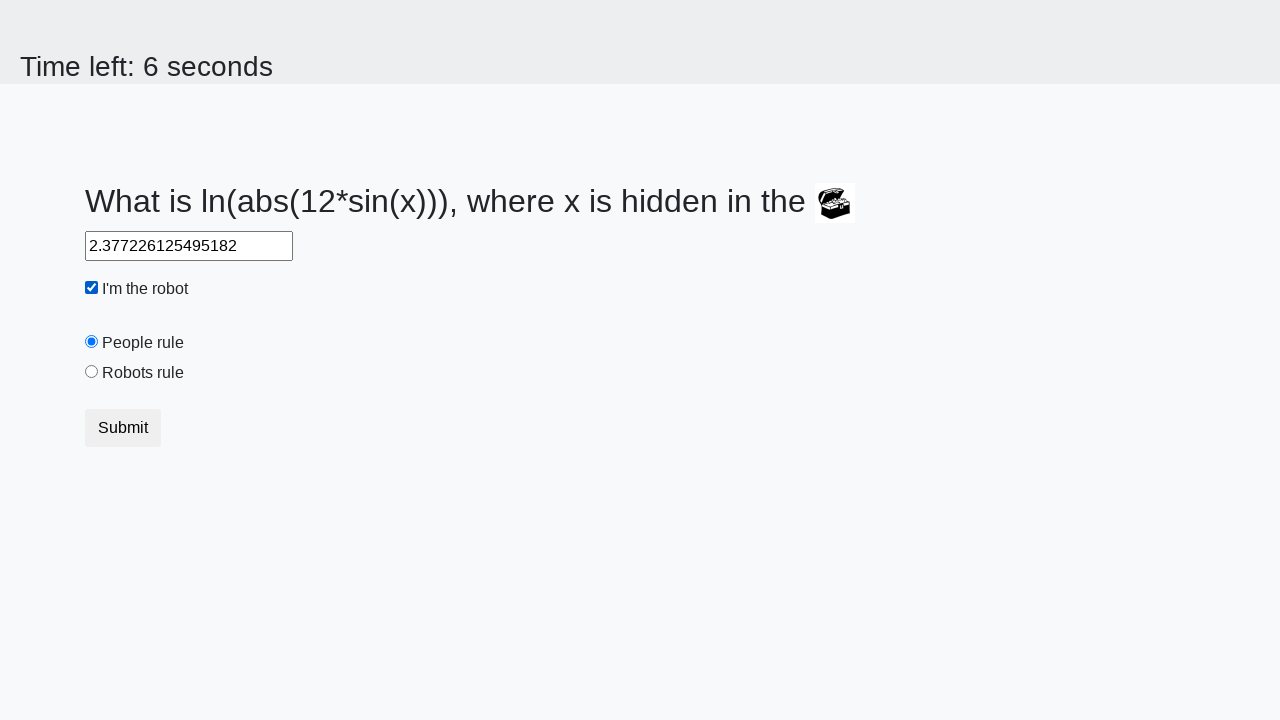

Clicked robots rule radio button at (92, 372) on #robotsRule
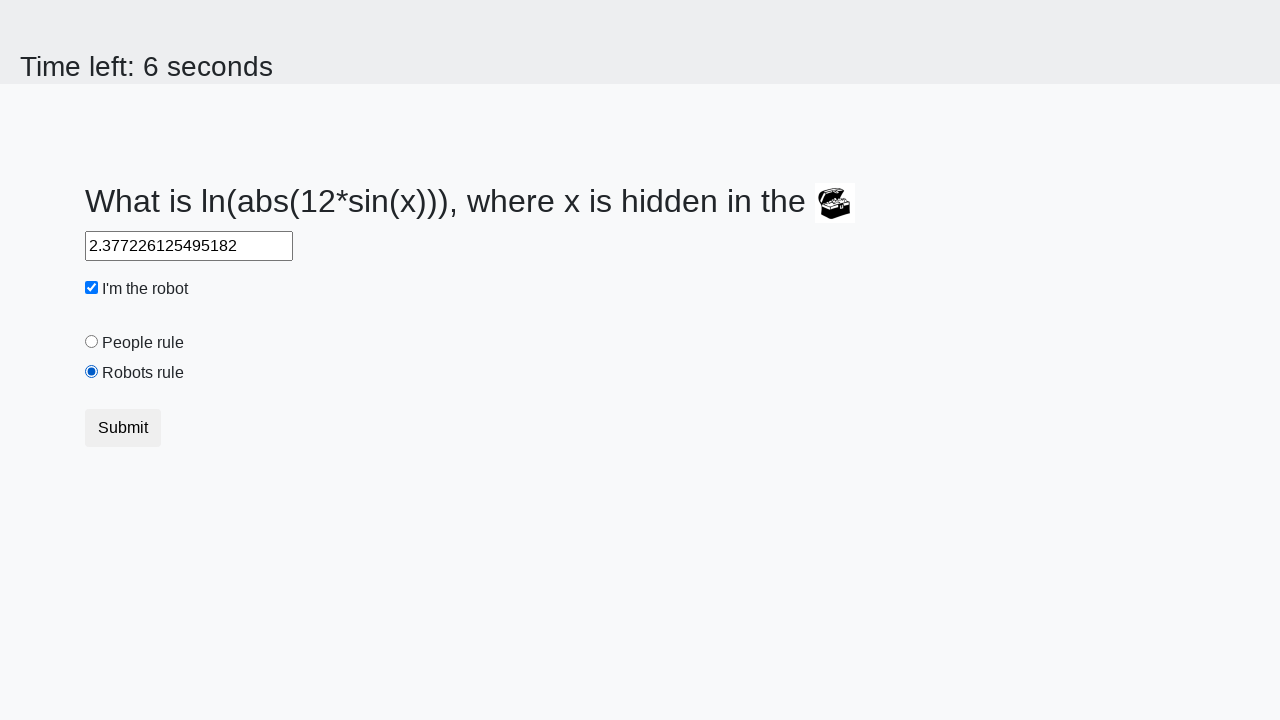

Clicked submit button to submit the form at (123, 428) on button.btn
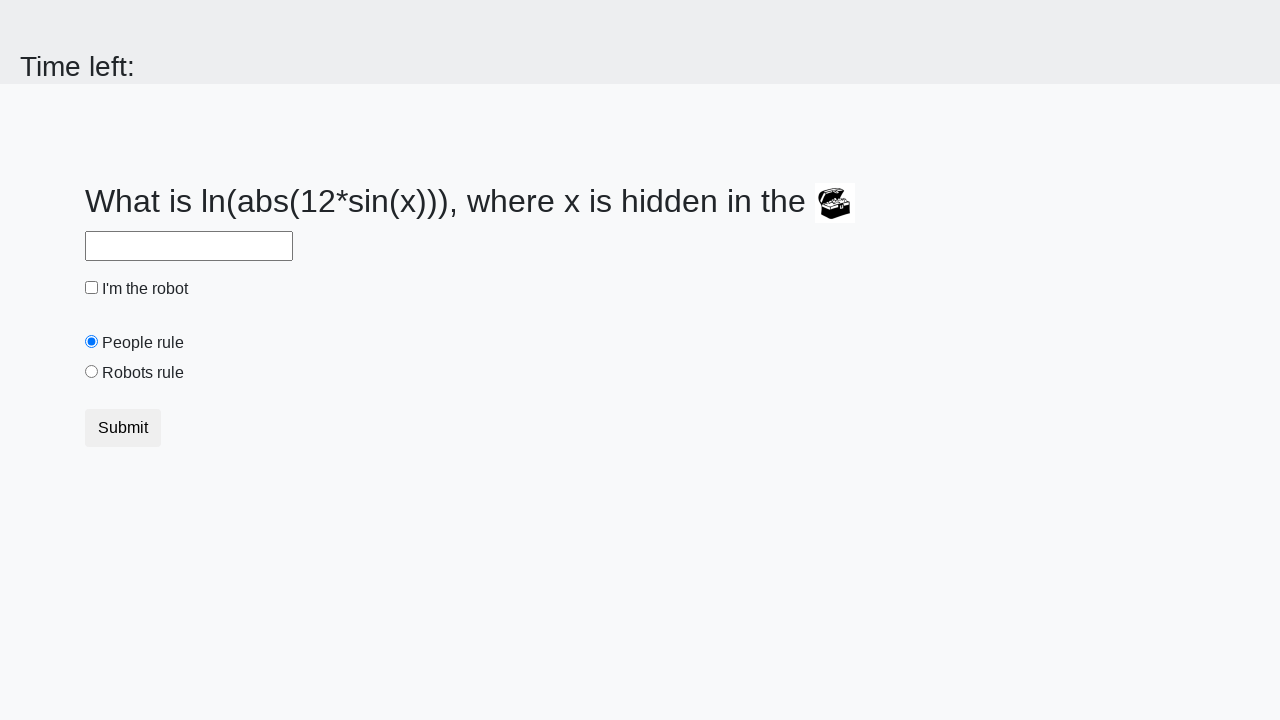

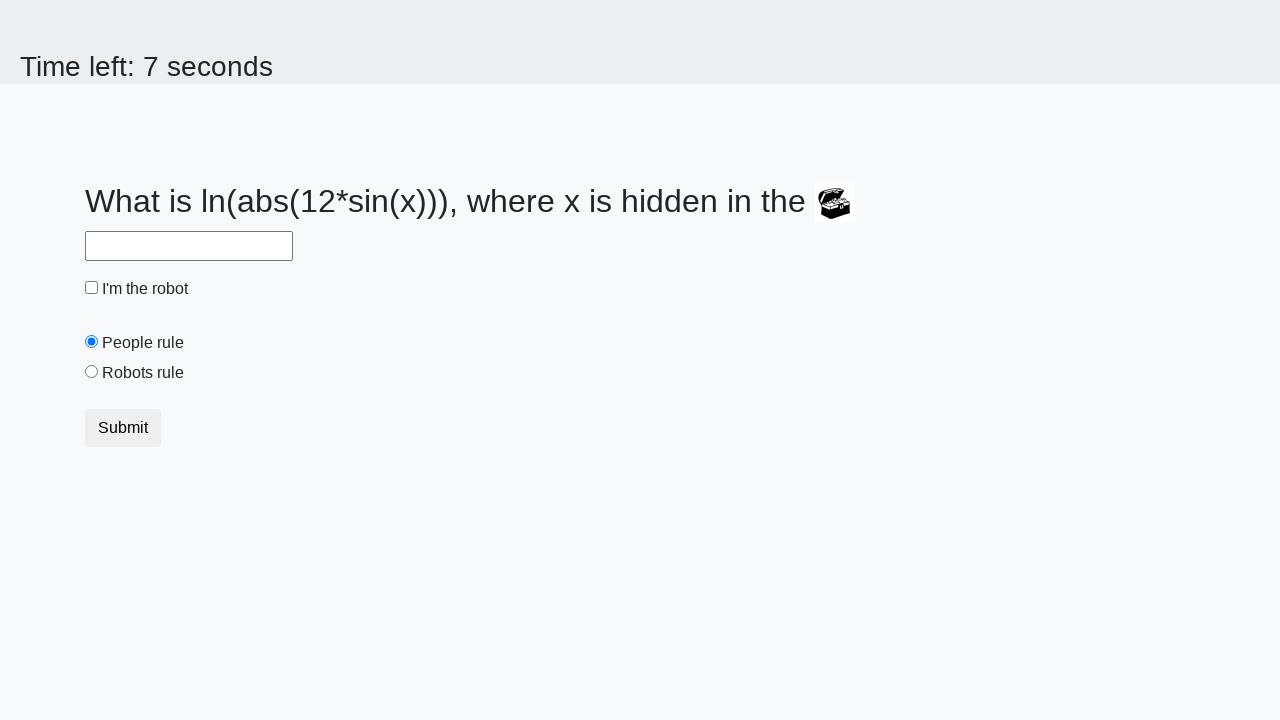